Tests navigation between calculator pages by clicking links using link text and partial link text. Clicks on "BMI" link from the calorie calculator page, then clicks on a link containing "Weight" text from the BMI page.

Starting URL: https://www.calculator.net/calorie-calculator.html

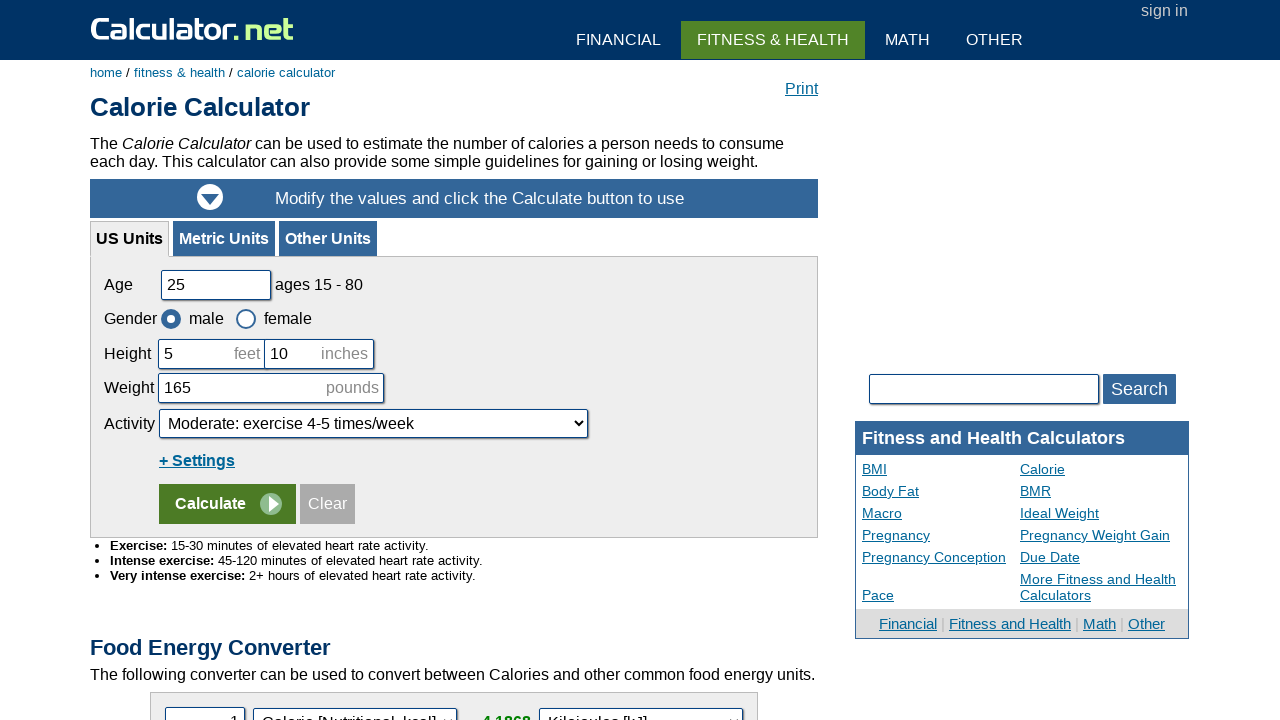

Clicked on 'BMI' link from calorie calculator page at (941, 469) on a:text-is('BMI')
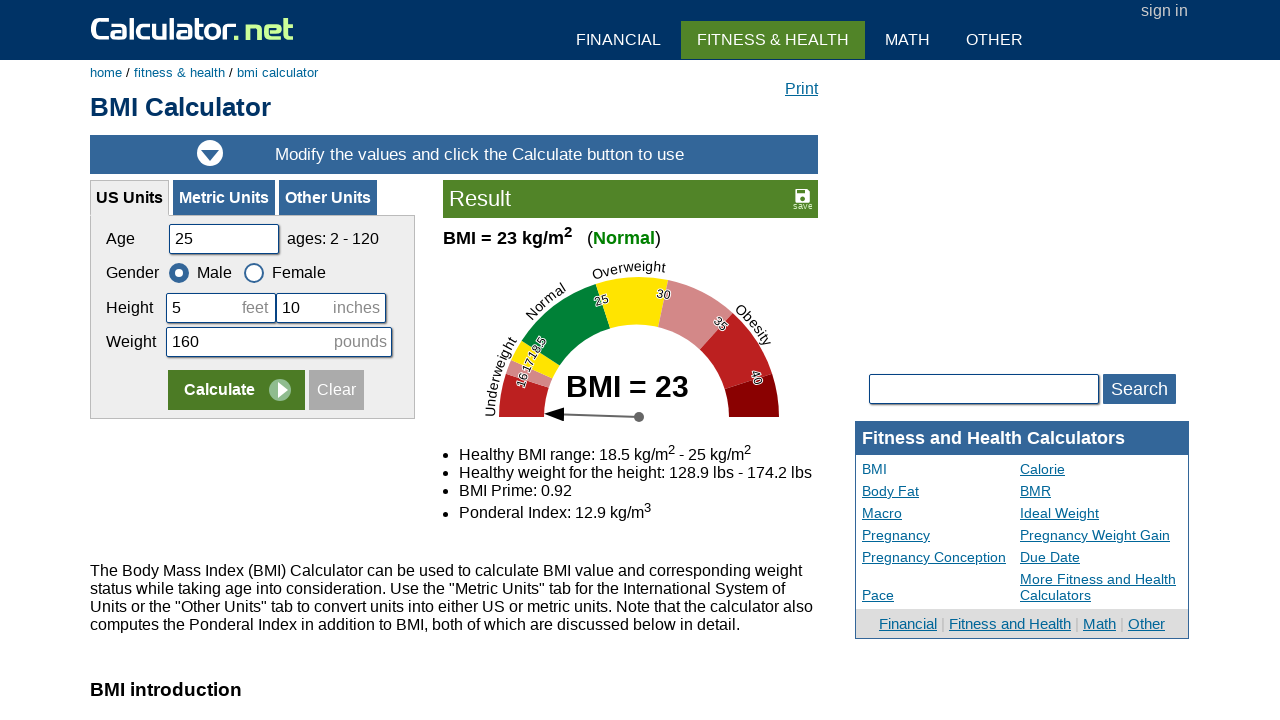

BMI calculator page loaded
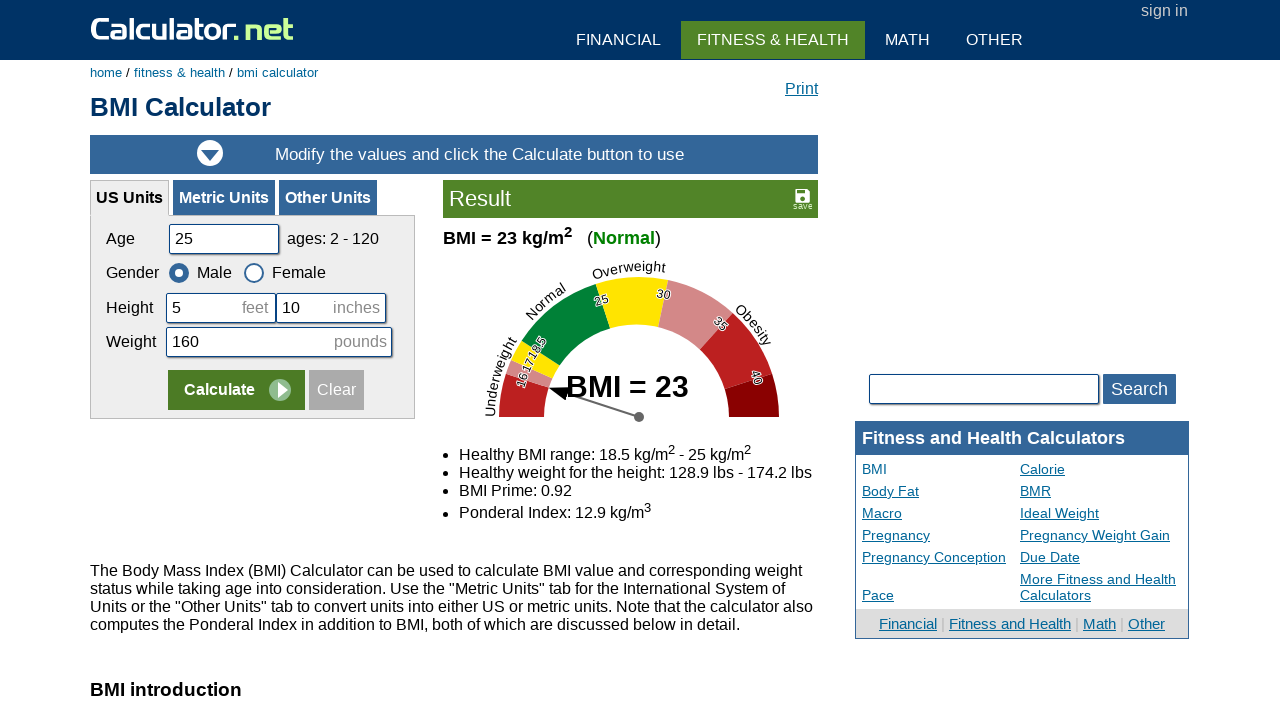

Clicked on link containing 'Weight' text from BMI page at (1099, 513) on a:has-text('Weight')
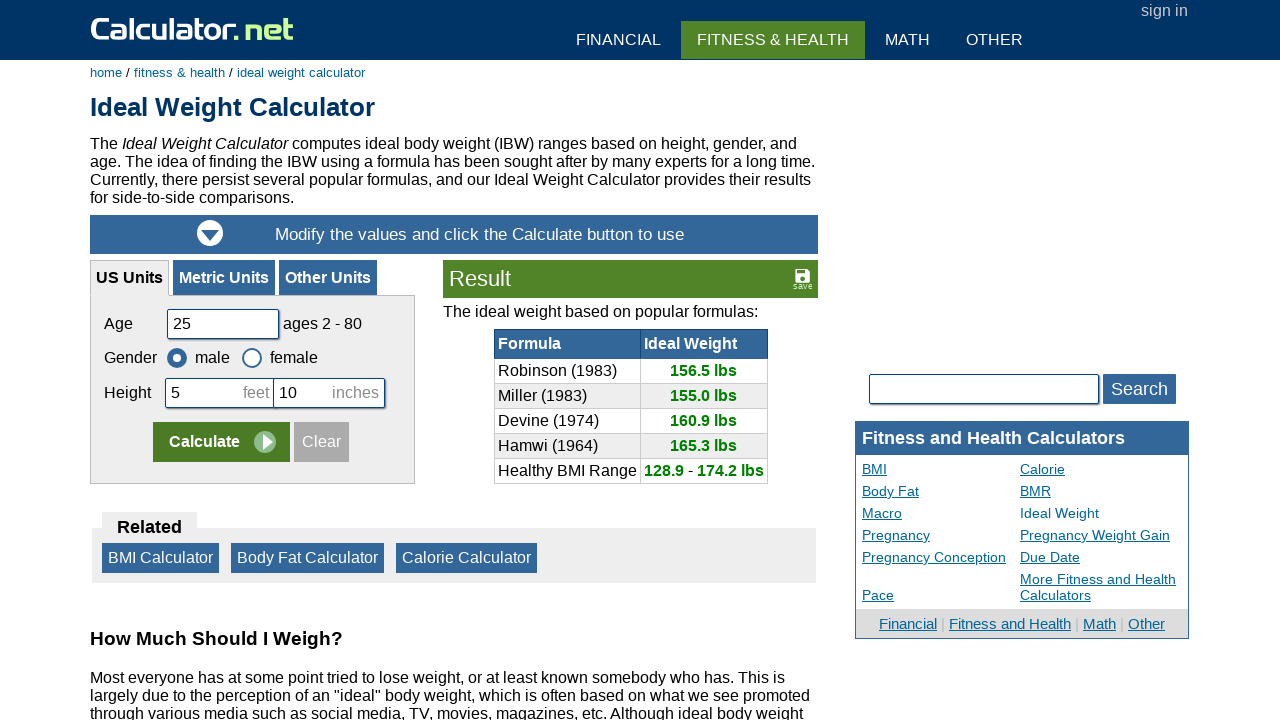

Weight calculator page loaded
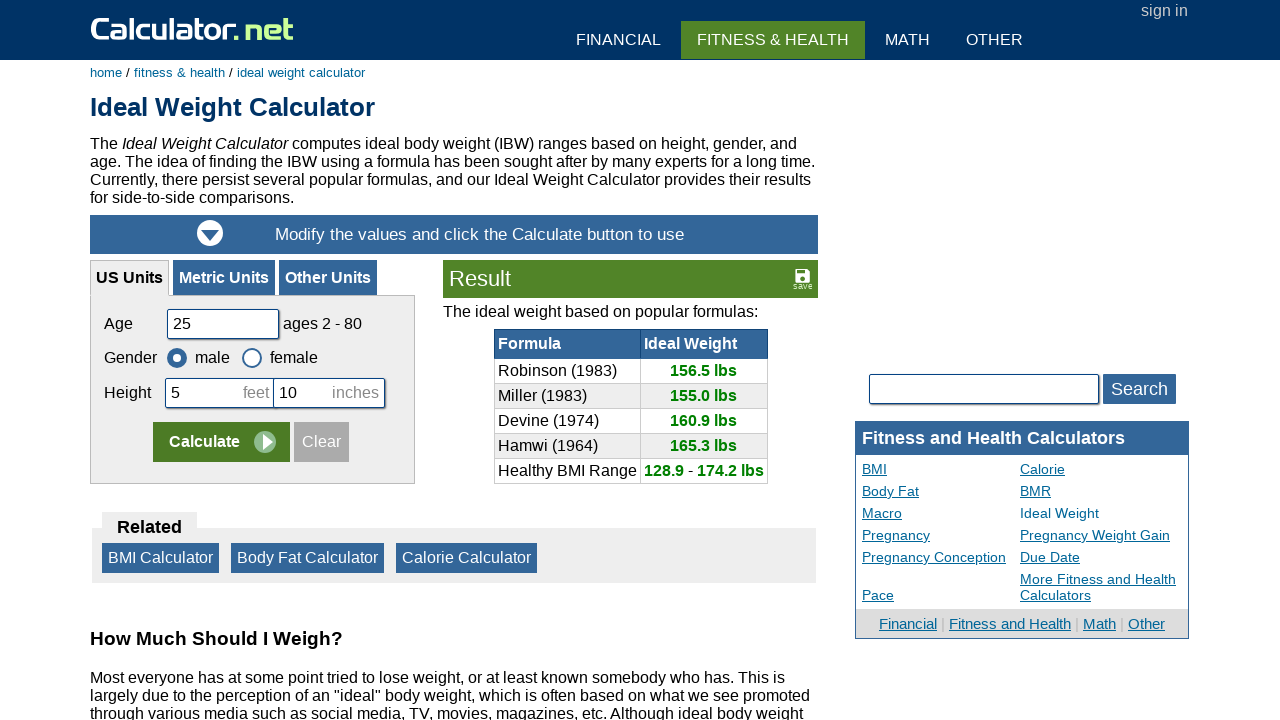

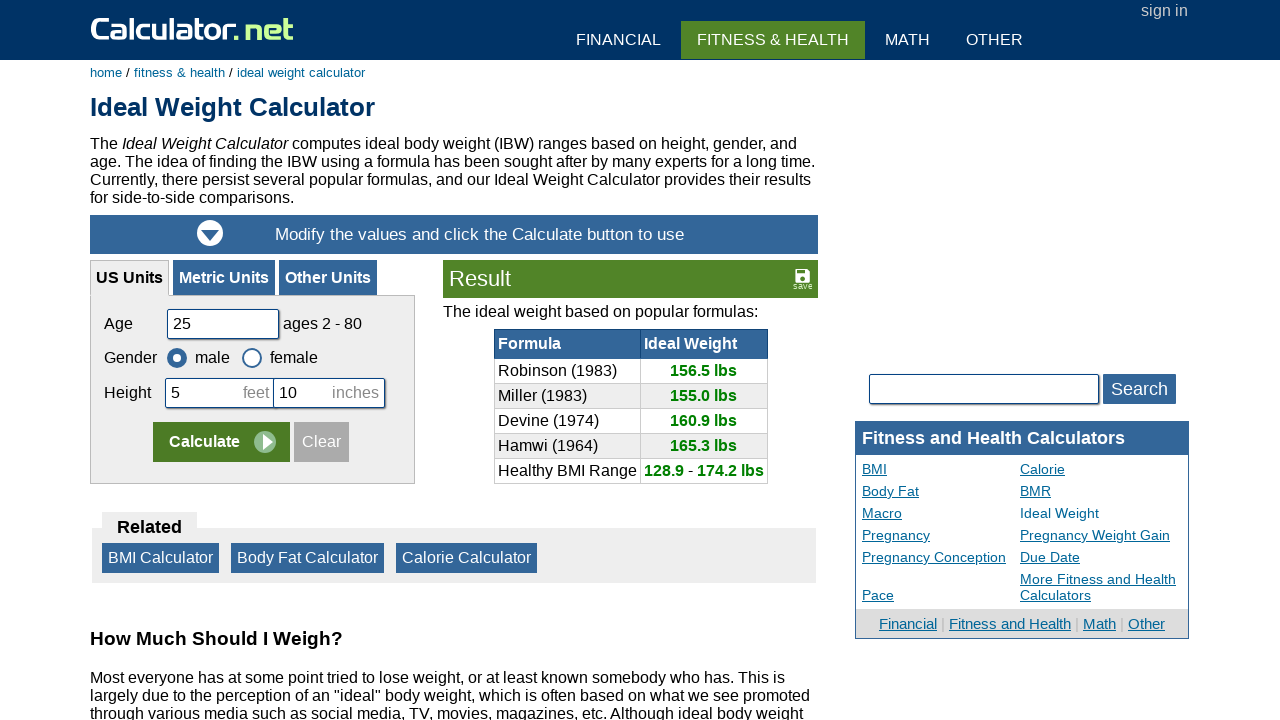